Tests radio button selection by clicking on three different radio buttons using different locator strategies (id, CSS selector, and XPath)

Starting URL: https://formy-project.herokuapp.com/radiobutton

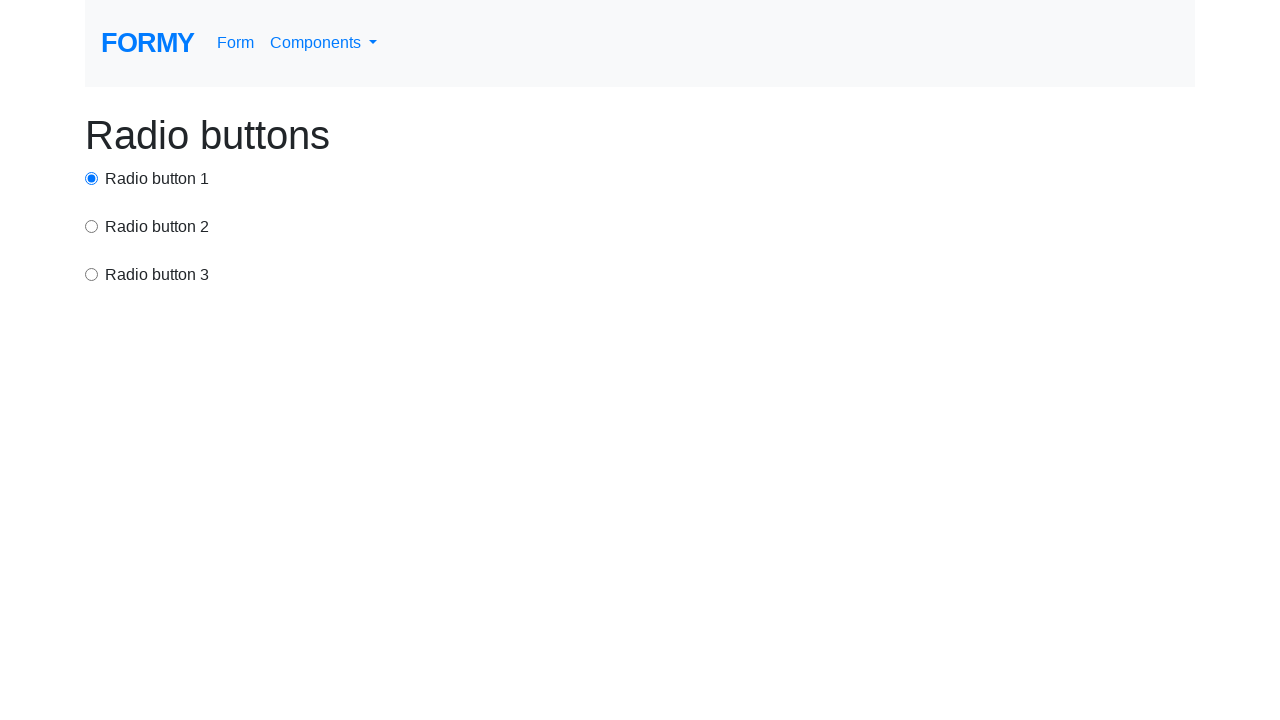

Clicked radio button 1 using id selector at (92, 178) on #radio-button-1
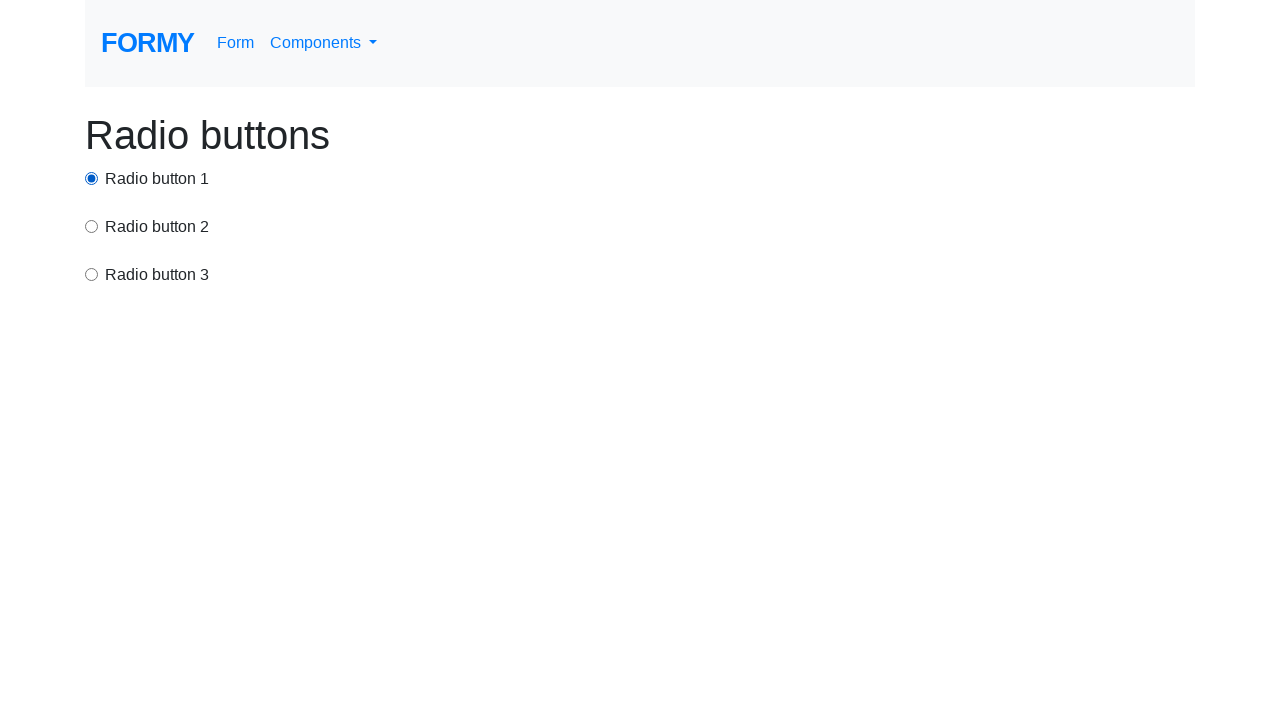

Clicked radio button 2 using CSS selector at (92, 226) on input[value='option2']
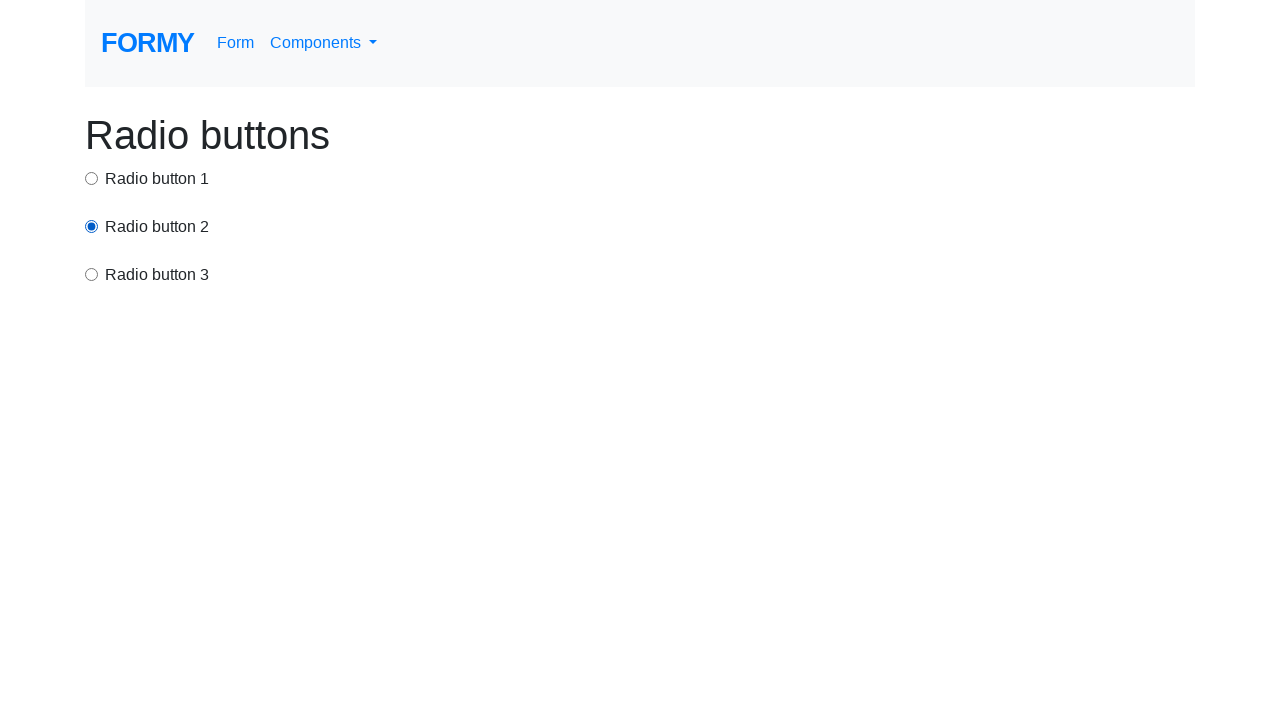

Clicked radio button 3 using XPath selector at (92, 274) on xpath=//label[contains(text(), 'Radio button 3')]//preceding-sibling::input
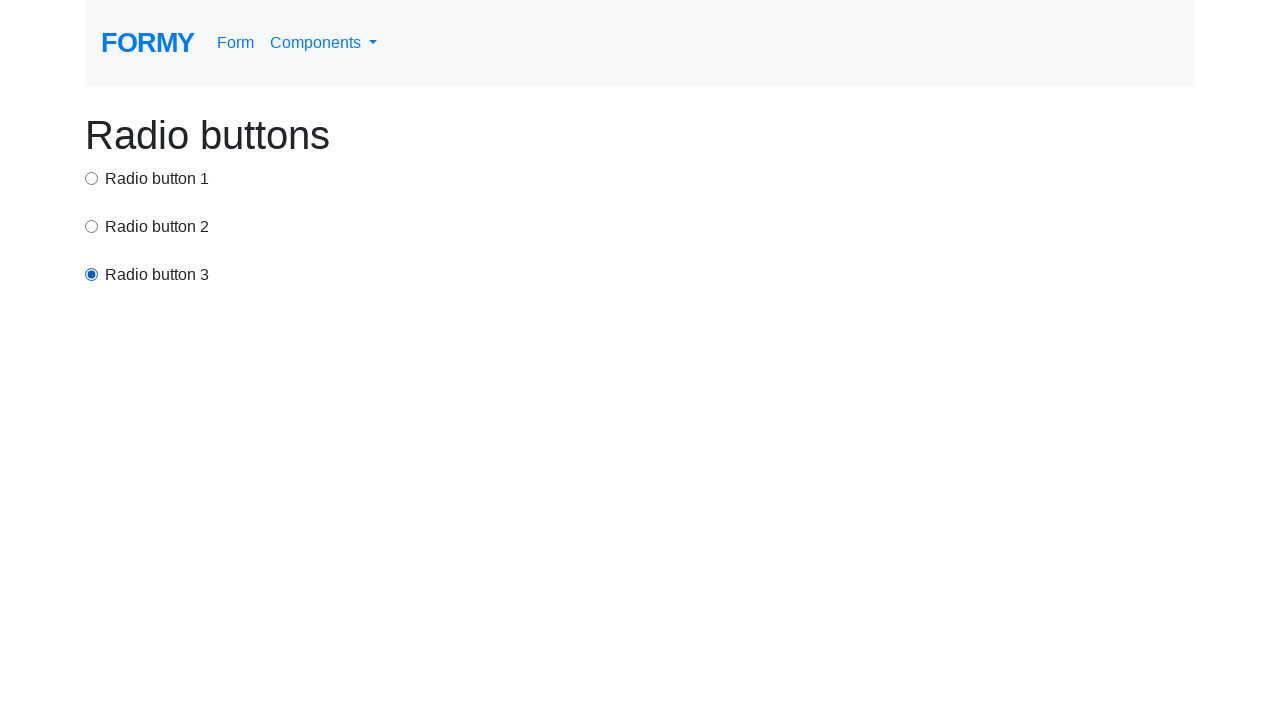

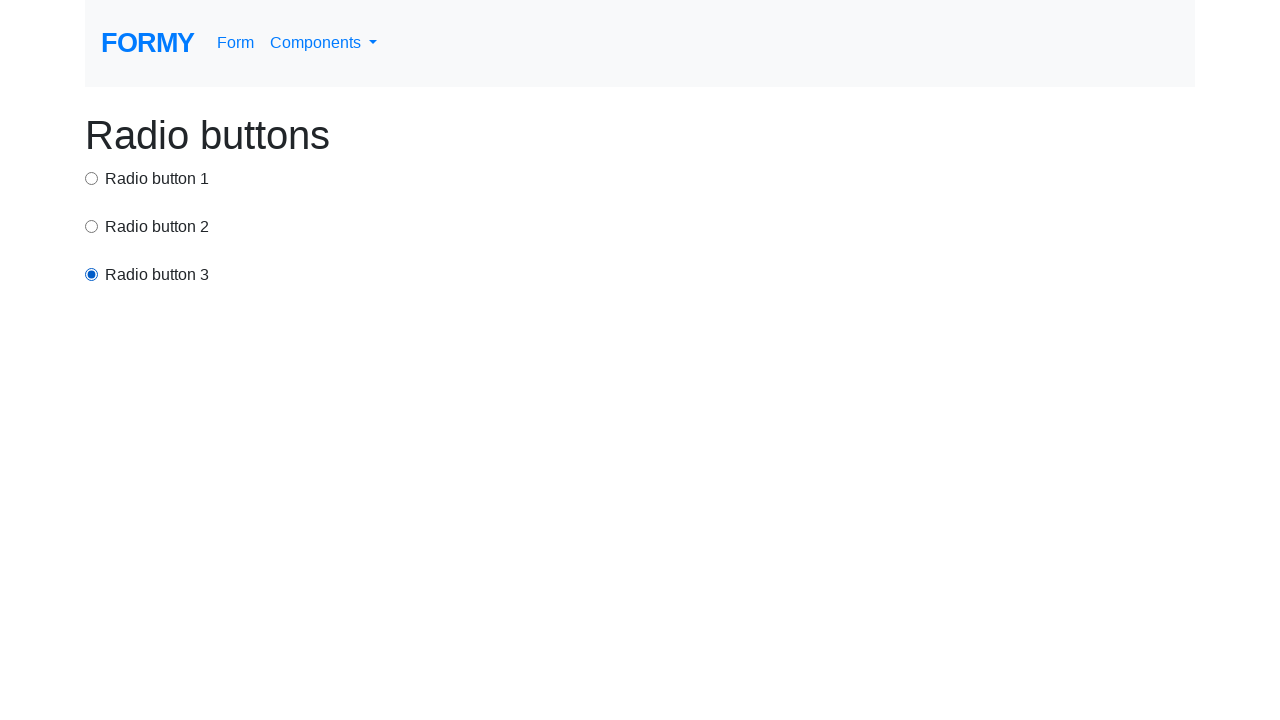